Tests password validation with more than 7 characters to verify invalid value handling

Starting URL: https://testpages.eviltester.com/styled/apps/7charval/simple7charvalidation.html

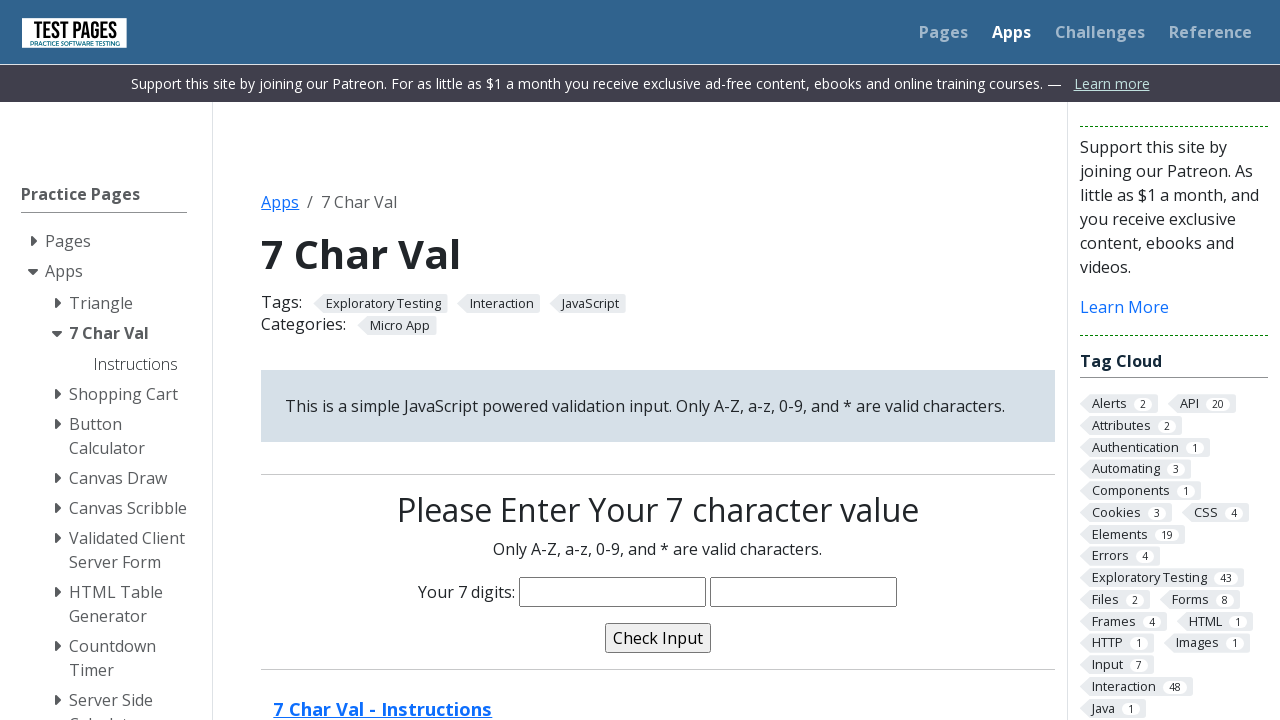

Filled password field with 'abedsaadi2000' (more than 7 characters) on input[name='characters']
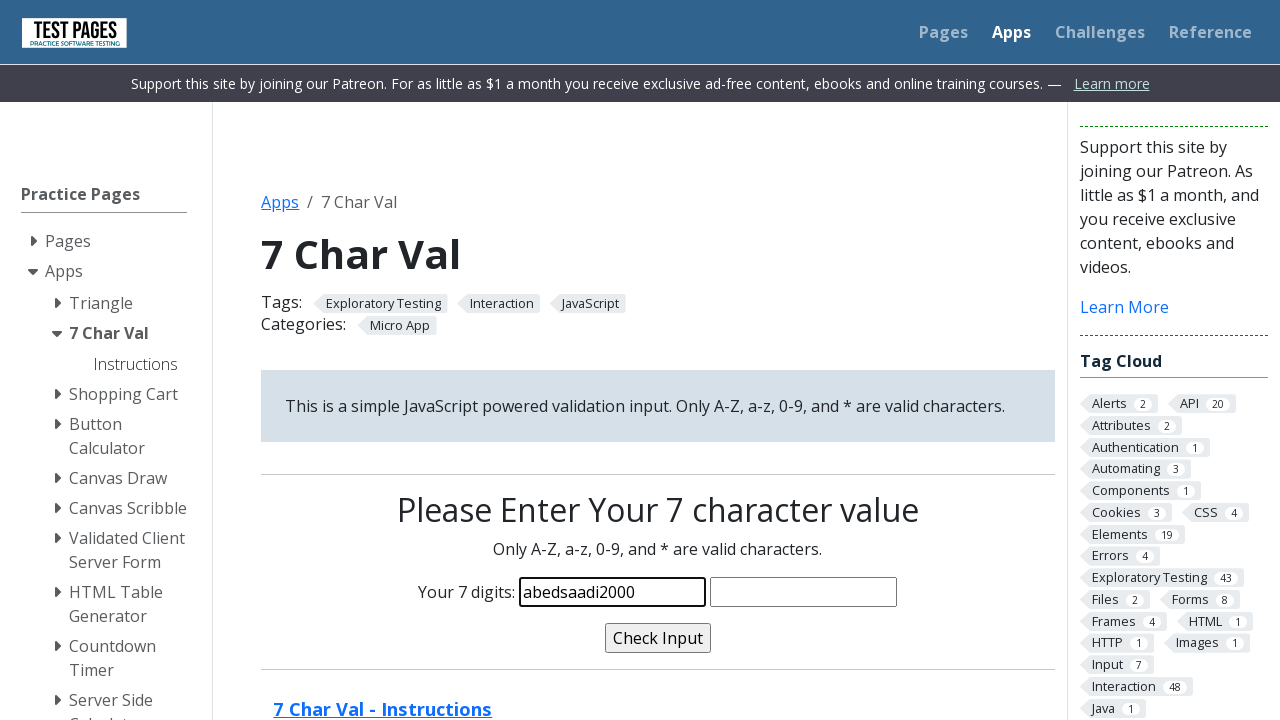

Clicked validate button to test password validation at (658, 638) on input[name='validate']
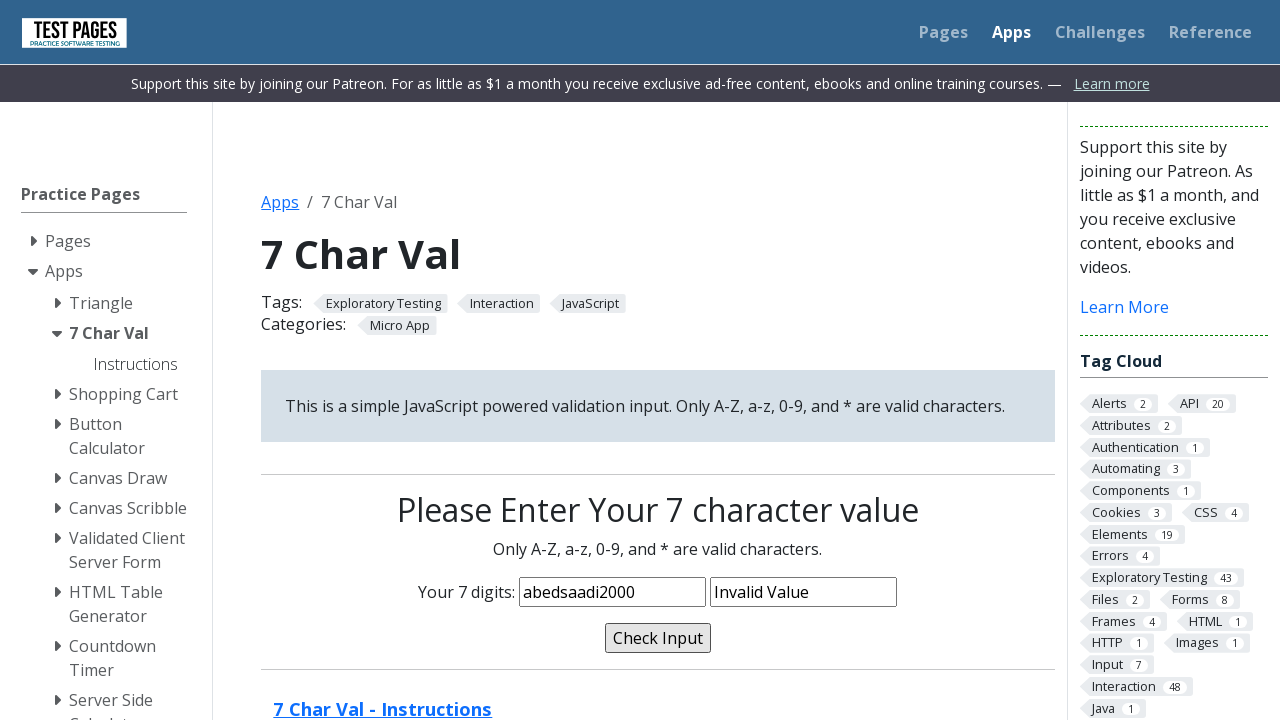

Validation message appeared on screen
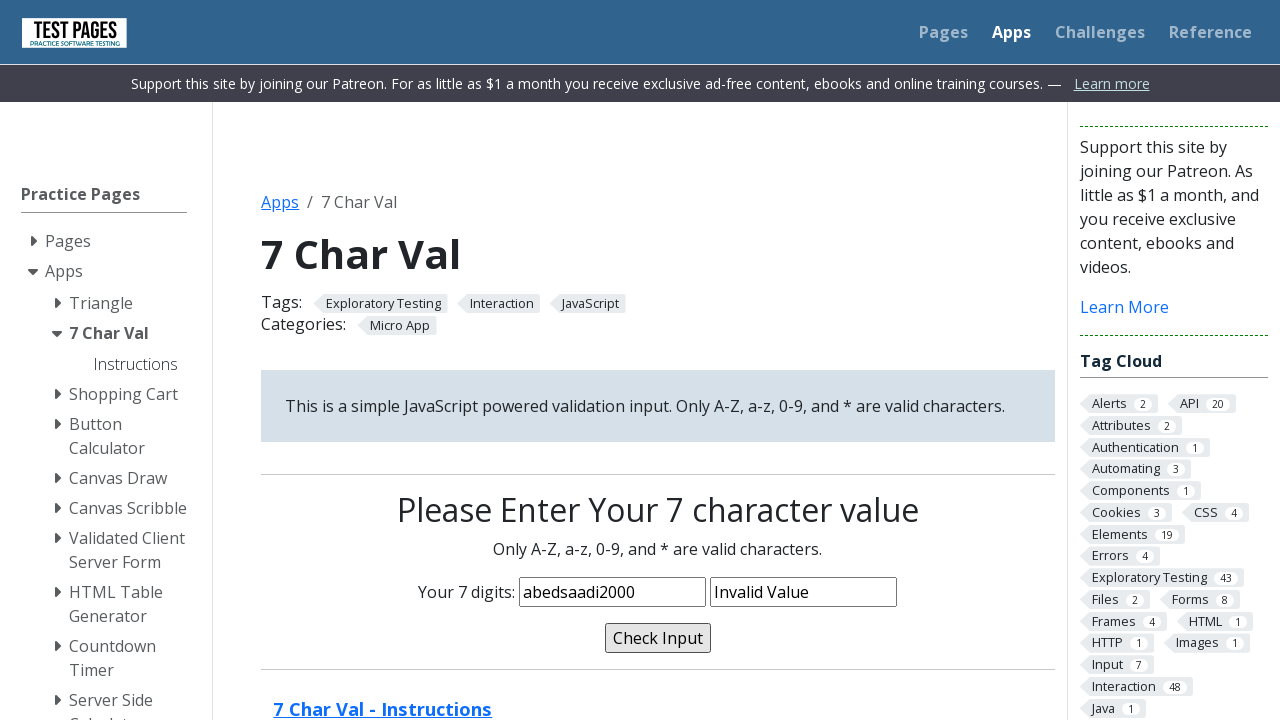

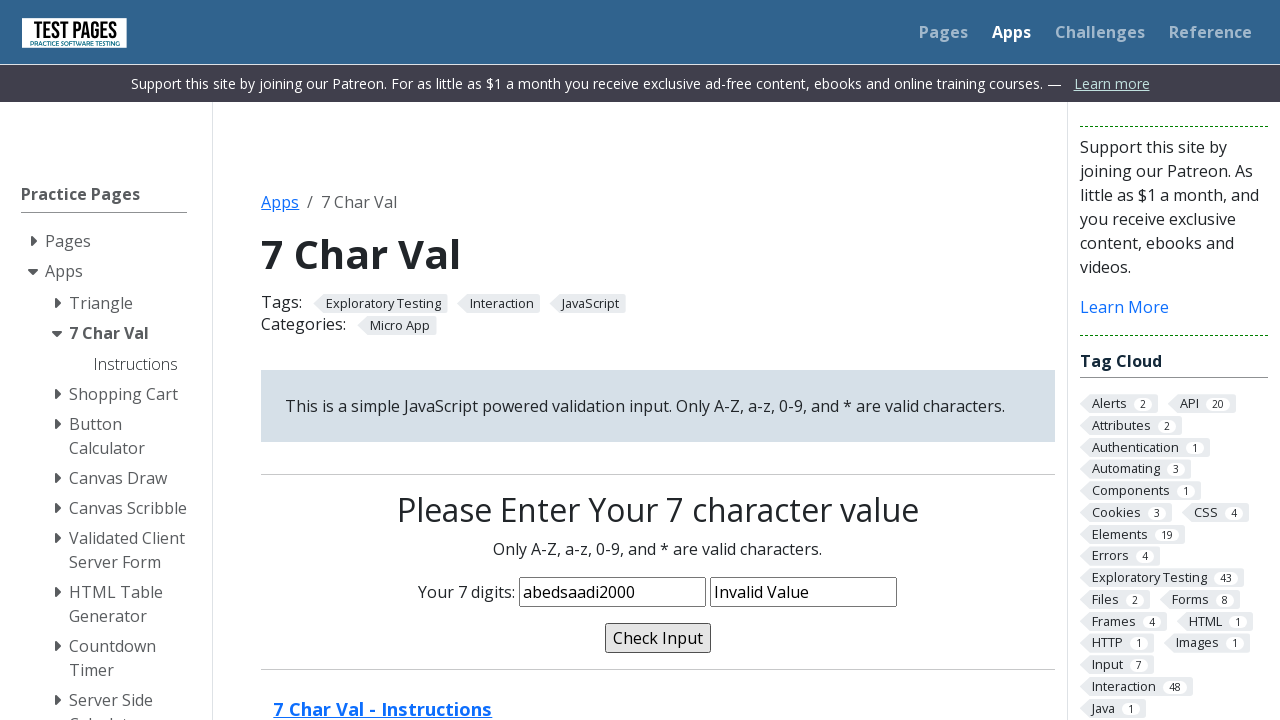